Tests responsive design on desktop viewport (1920x1080) by loading the page and verifying content is present

Starting URL: https://notes-five-smoky.vercel.app/

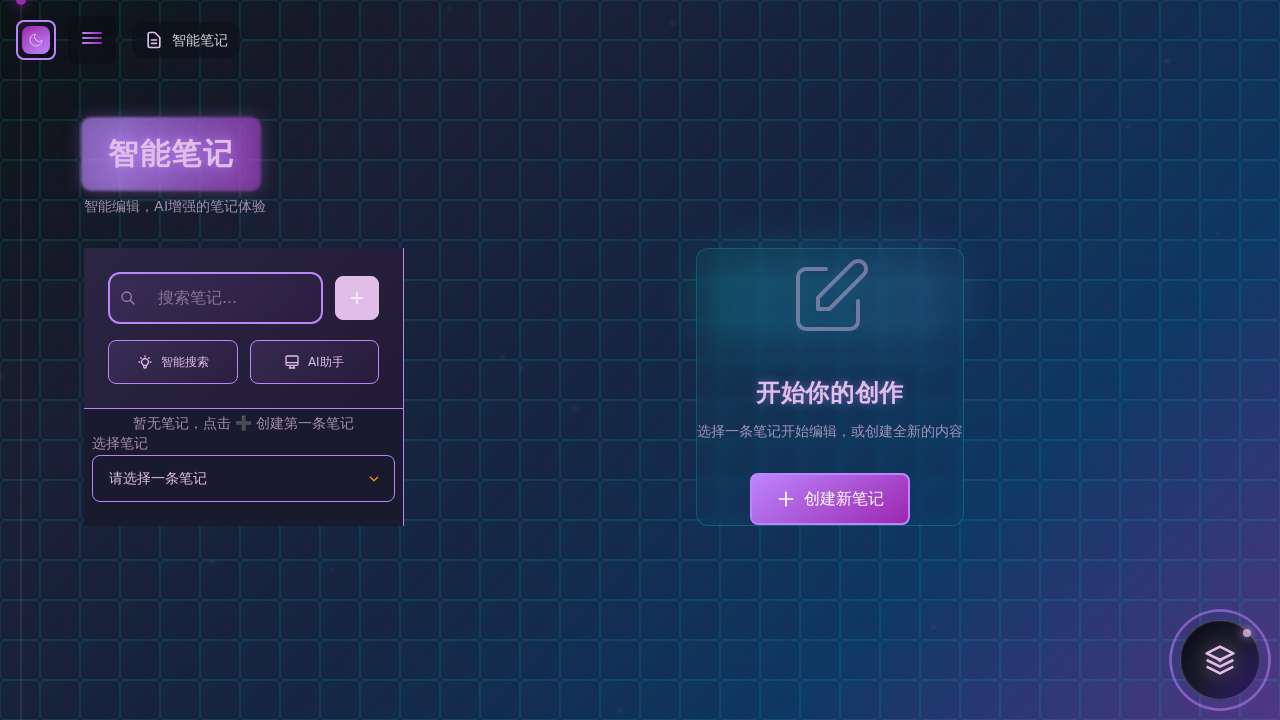

Set viewport size to 1920x1080 for desktop testing
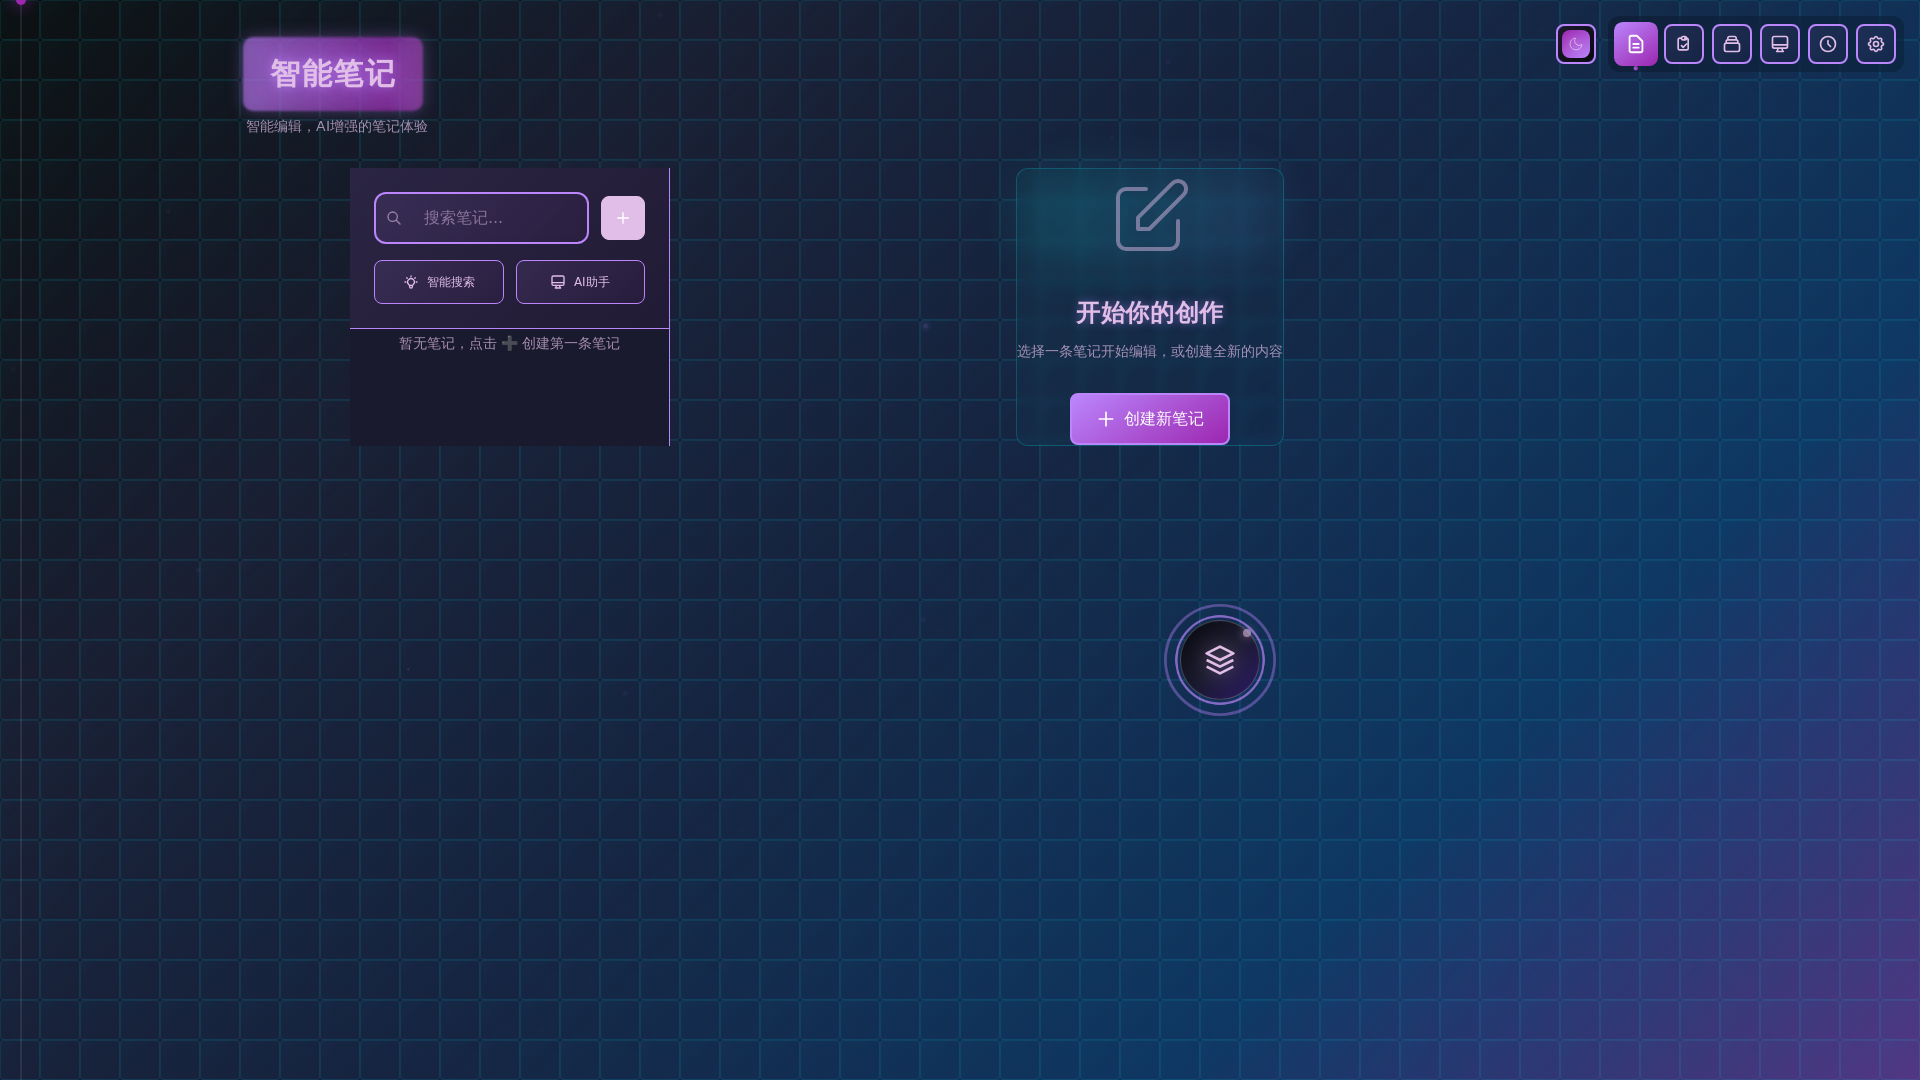

Reloaded page with new desktop viewport
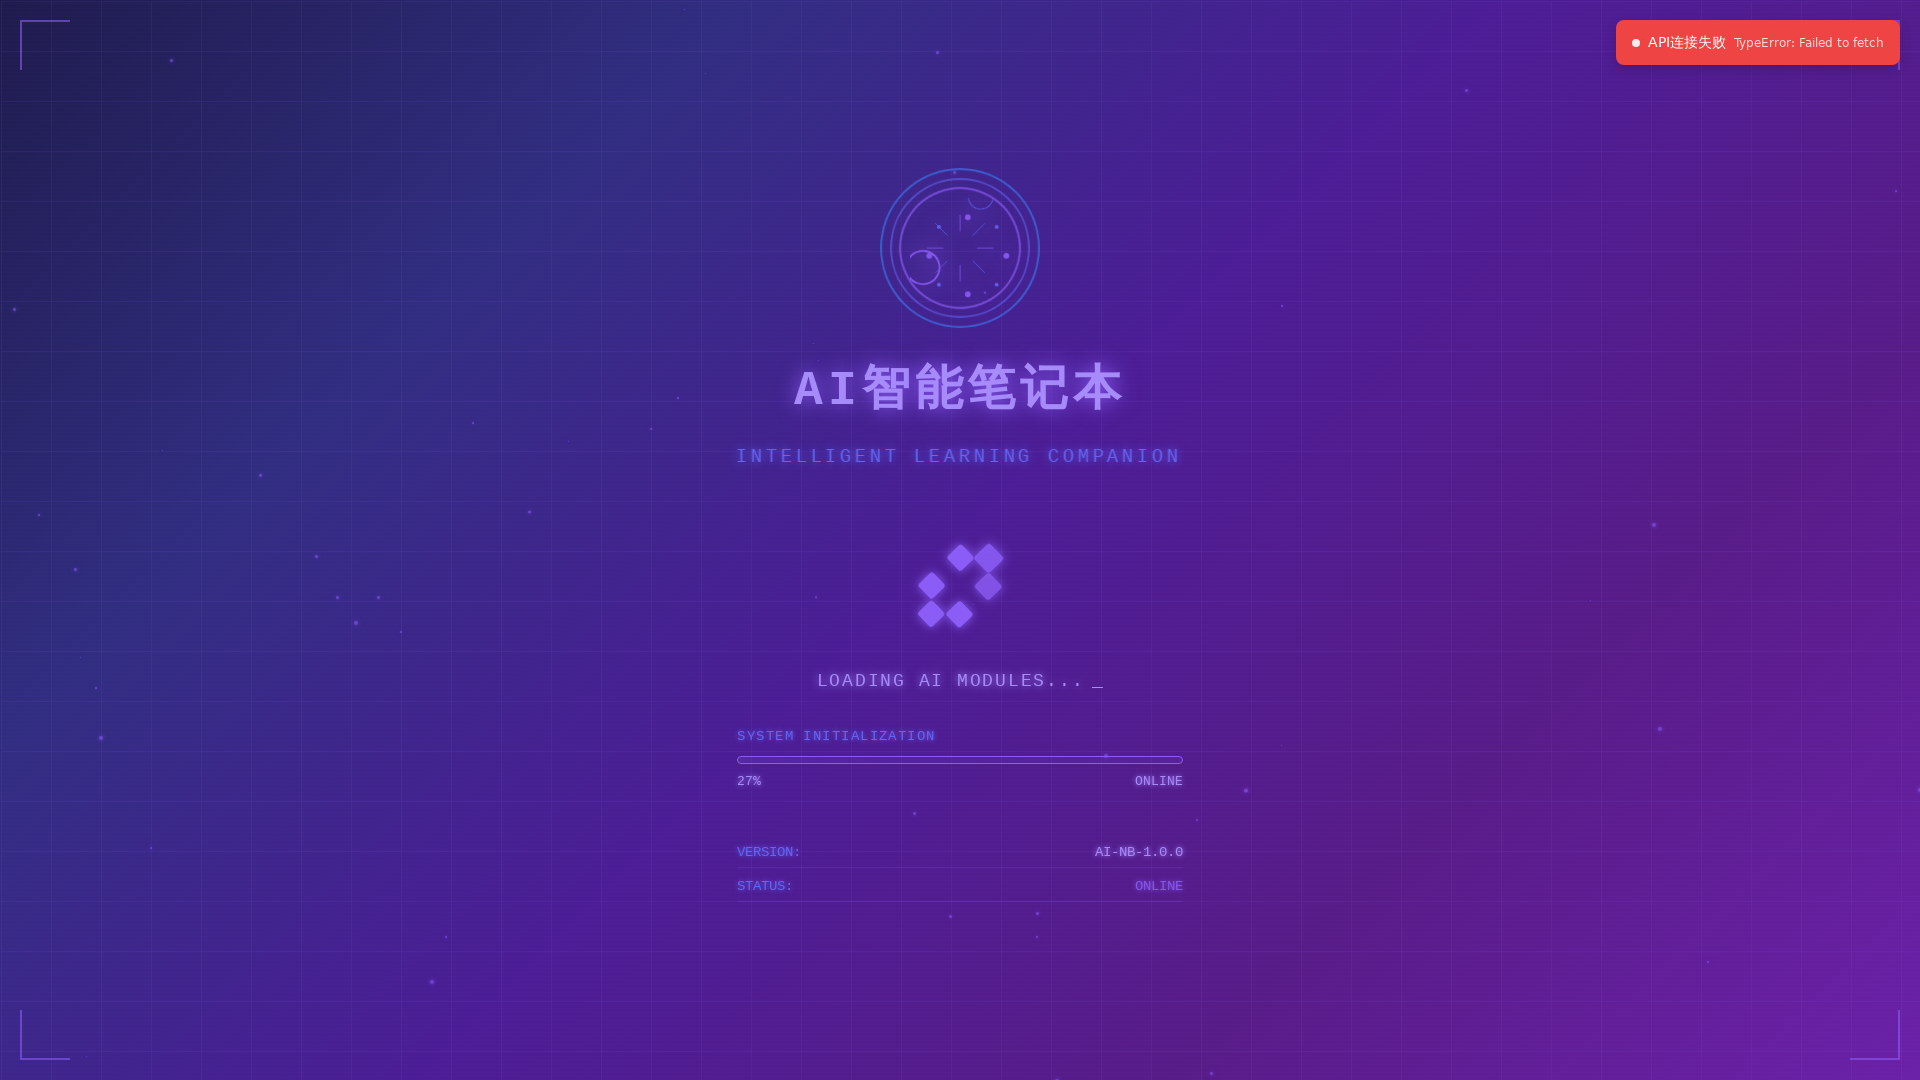

Page reached networkidle state
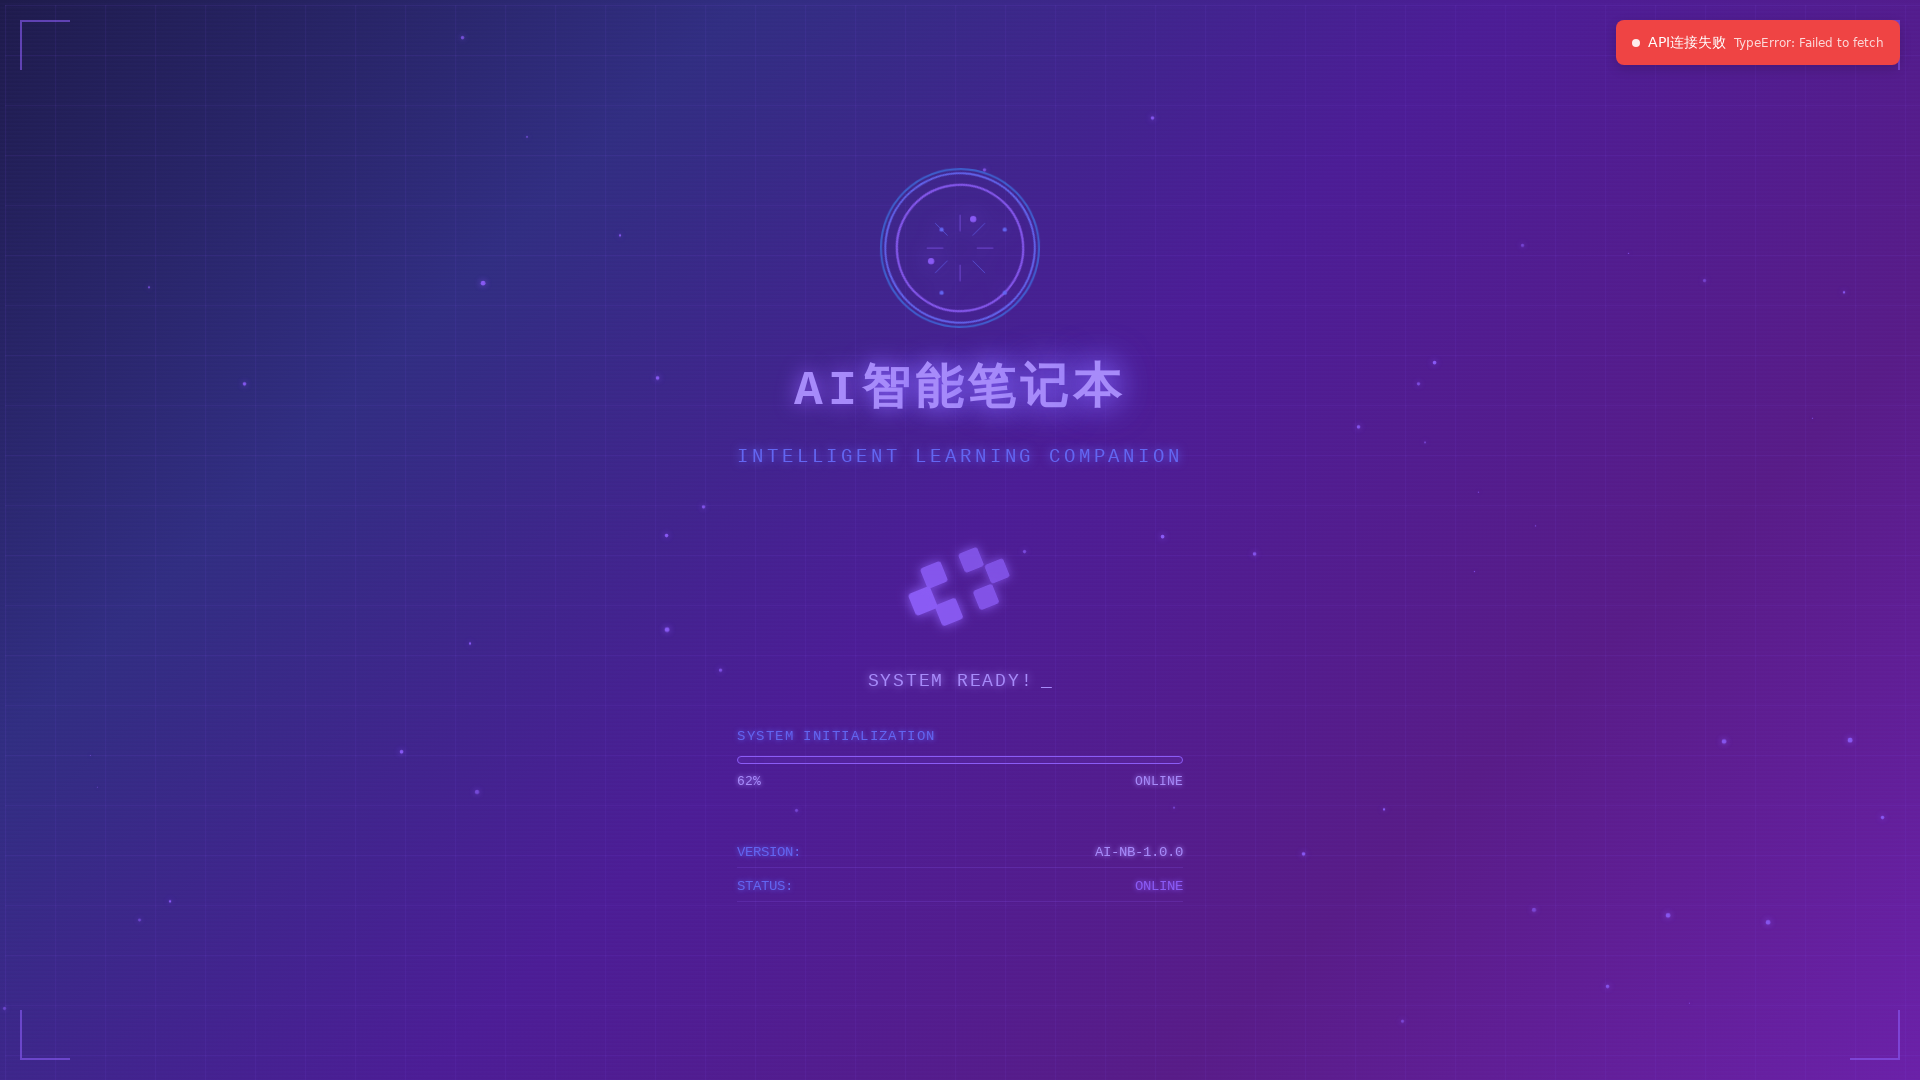

Retrieved body text content
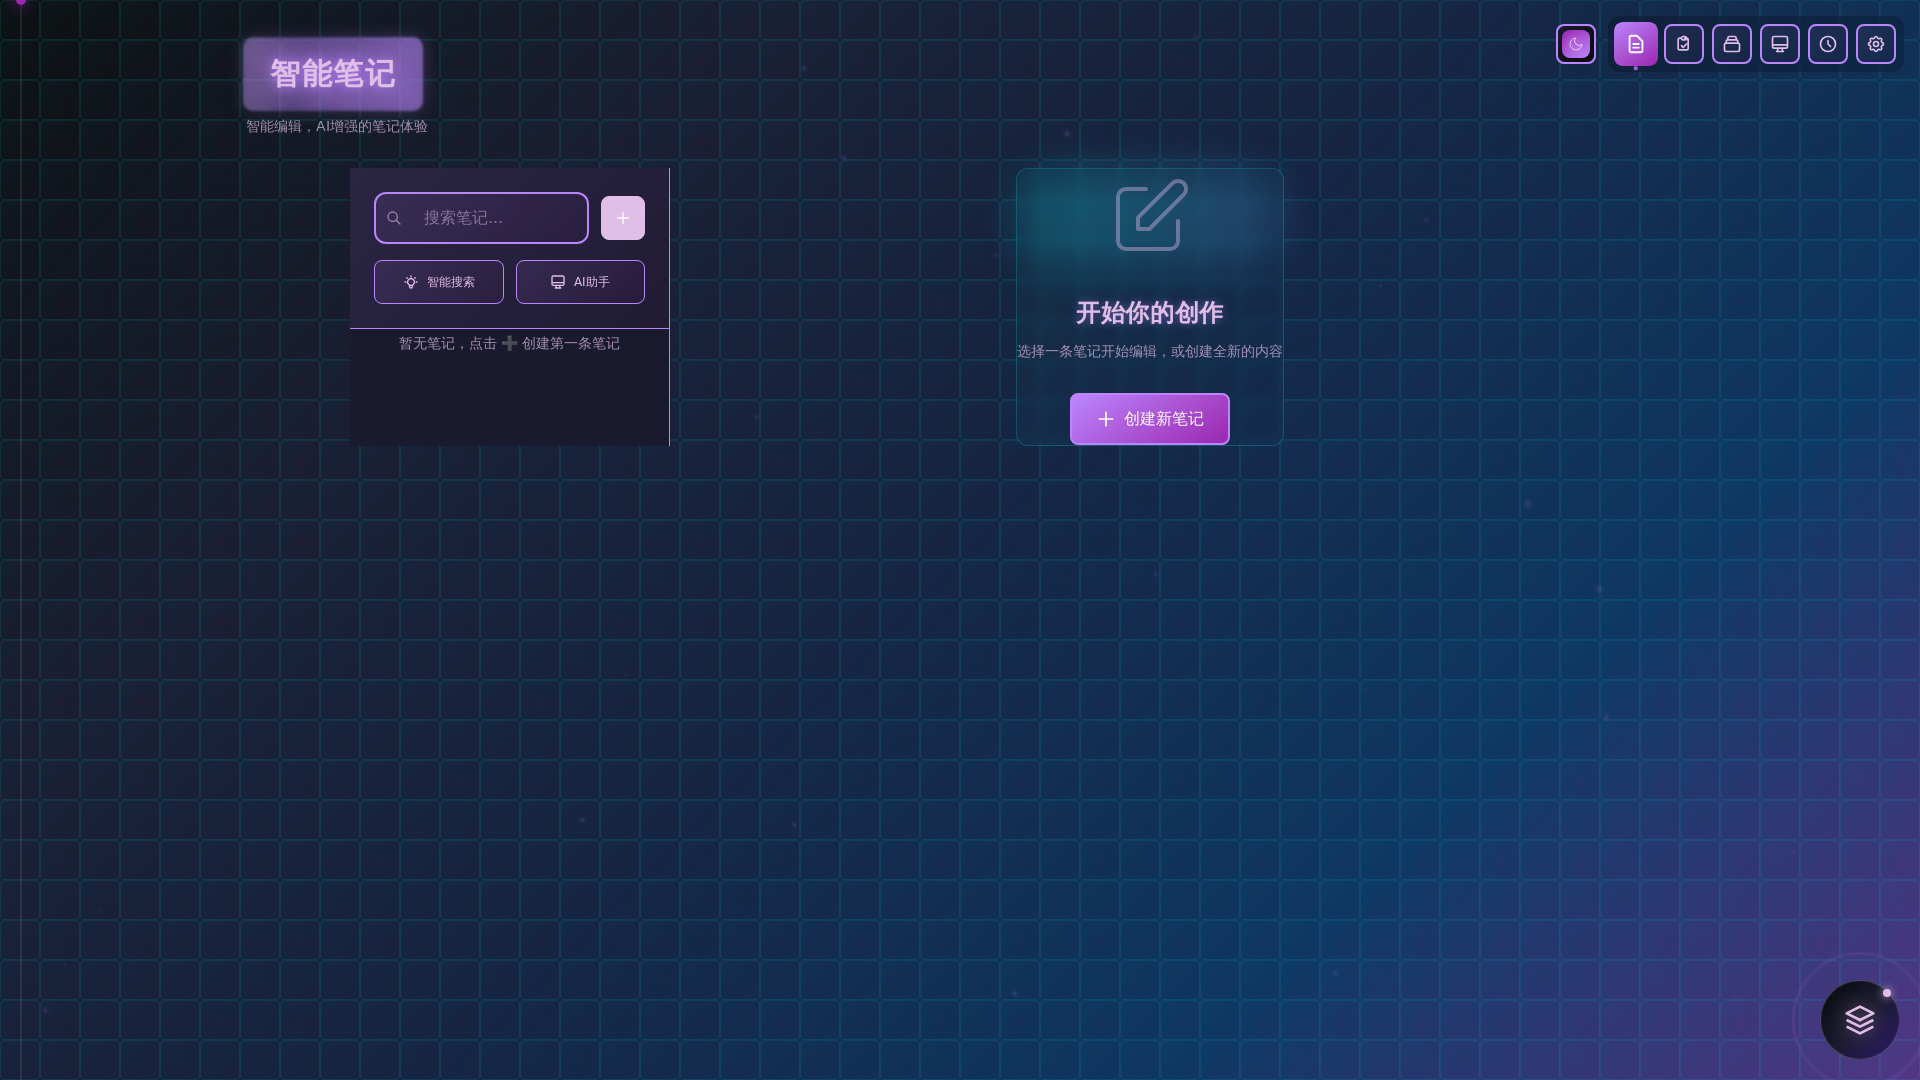

Verified page body contains content
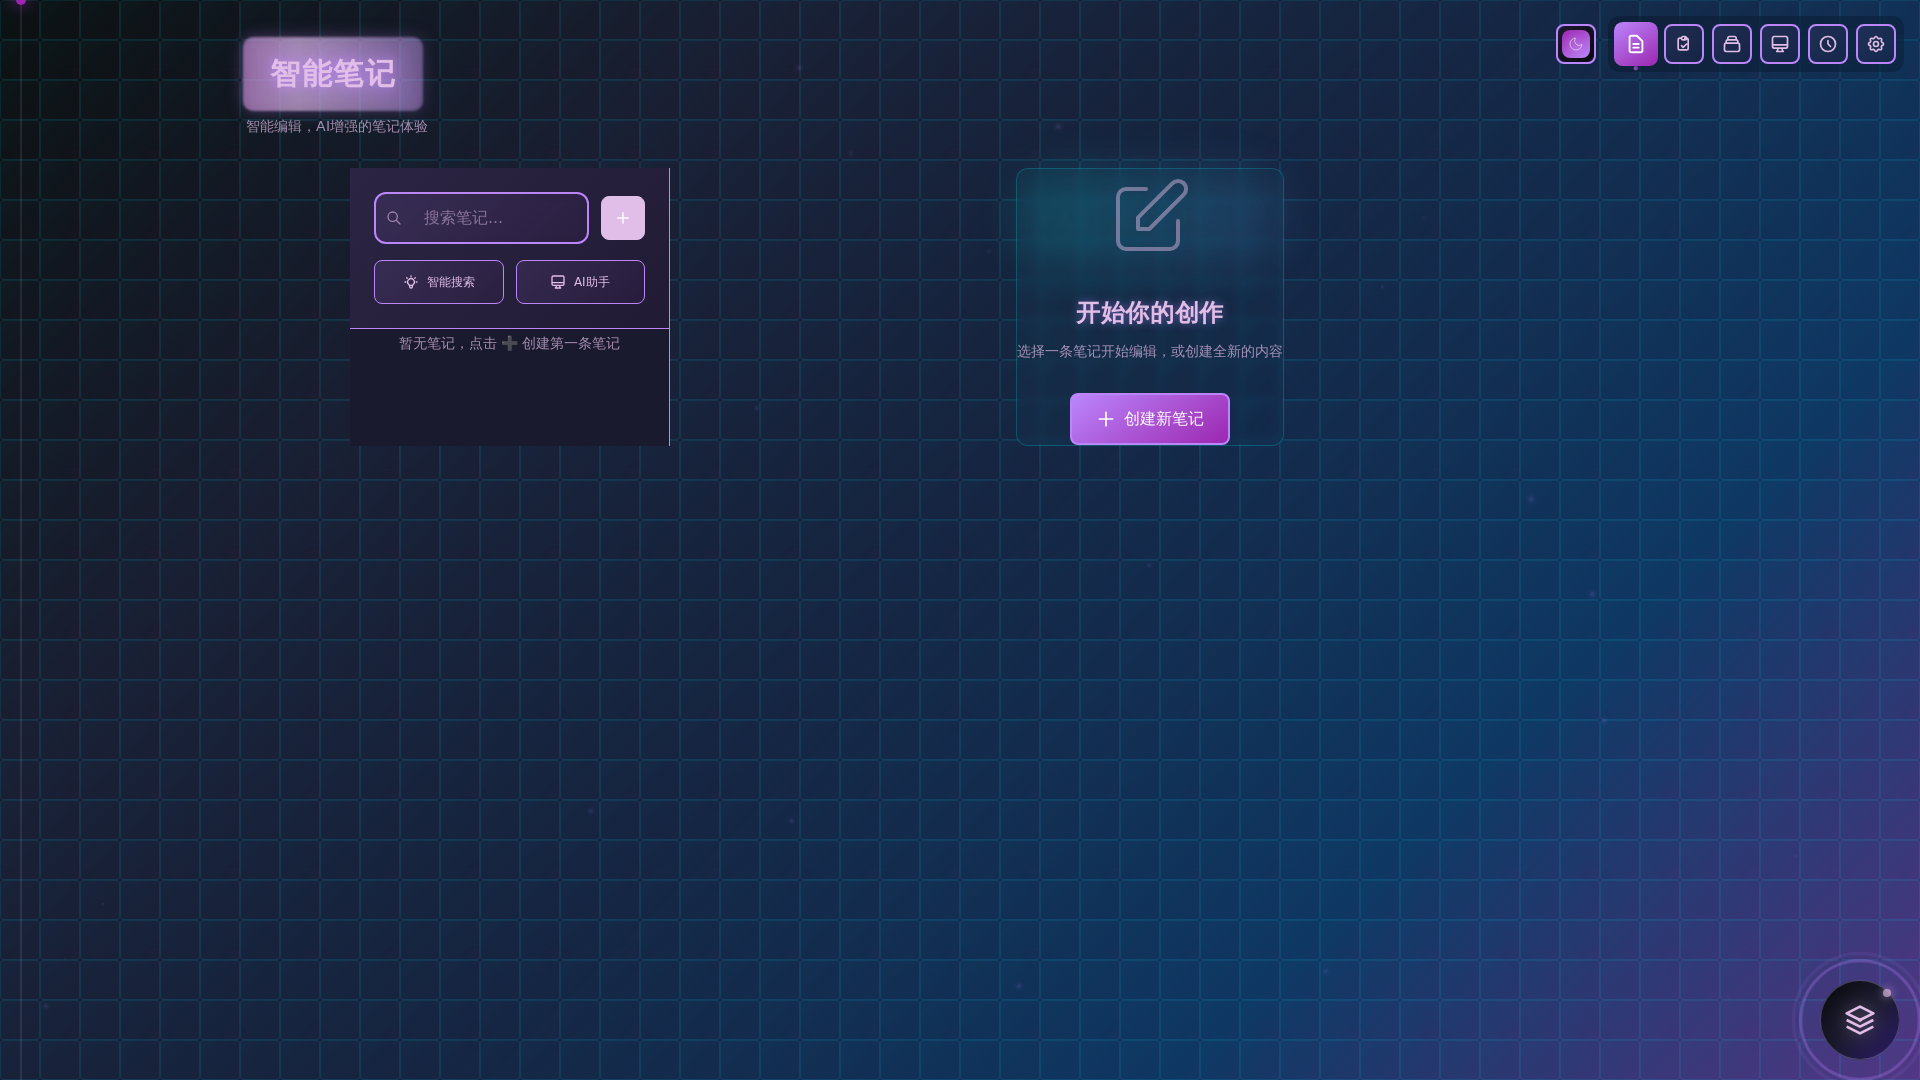

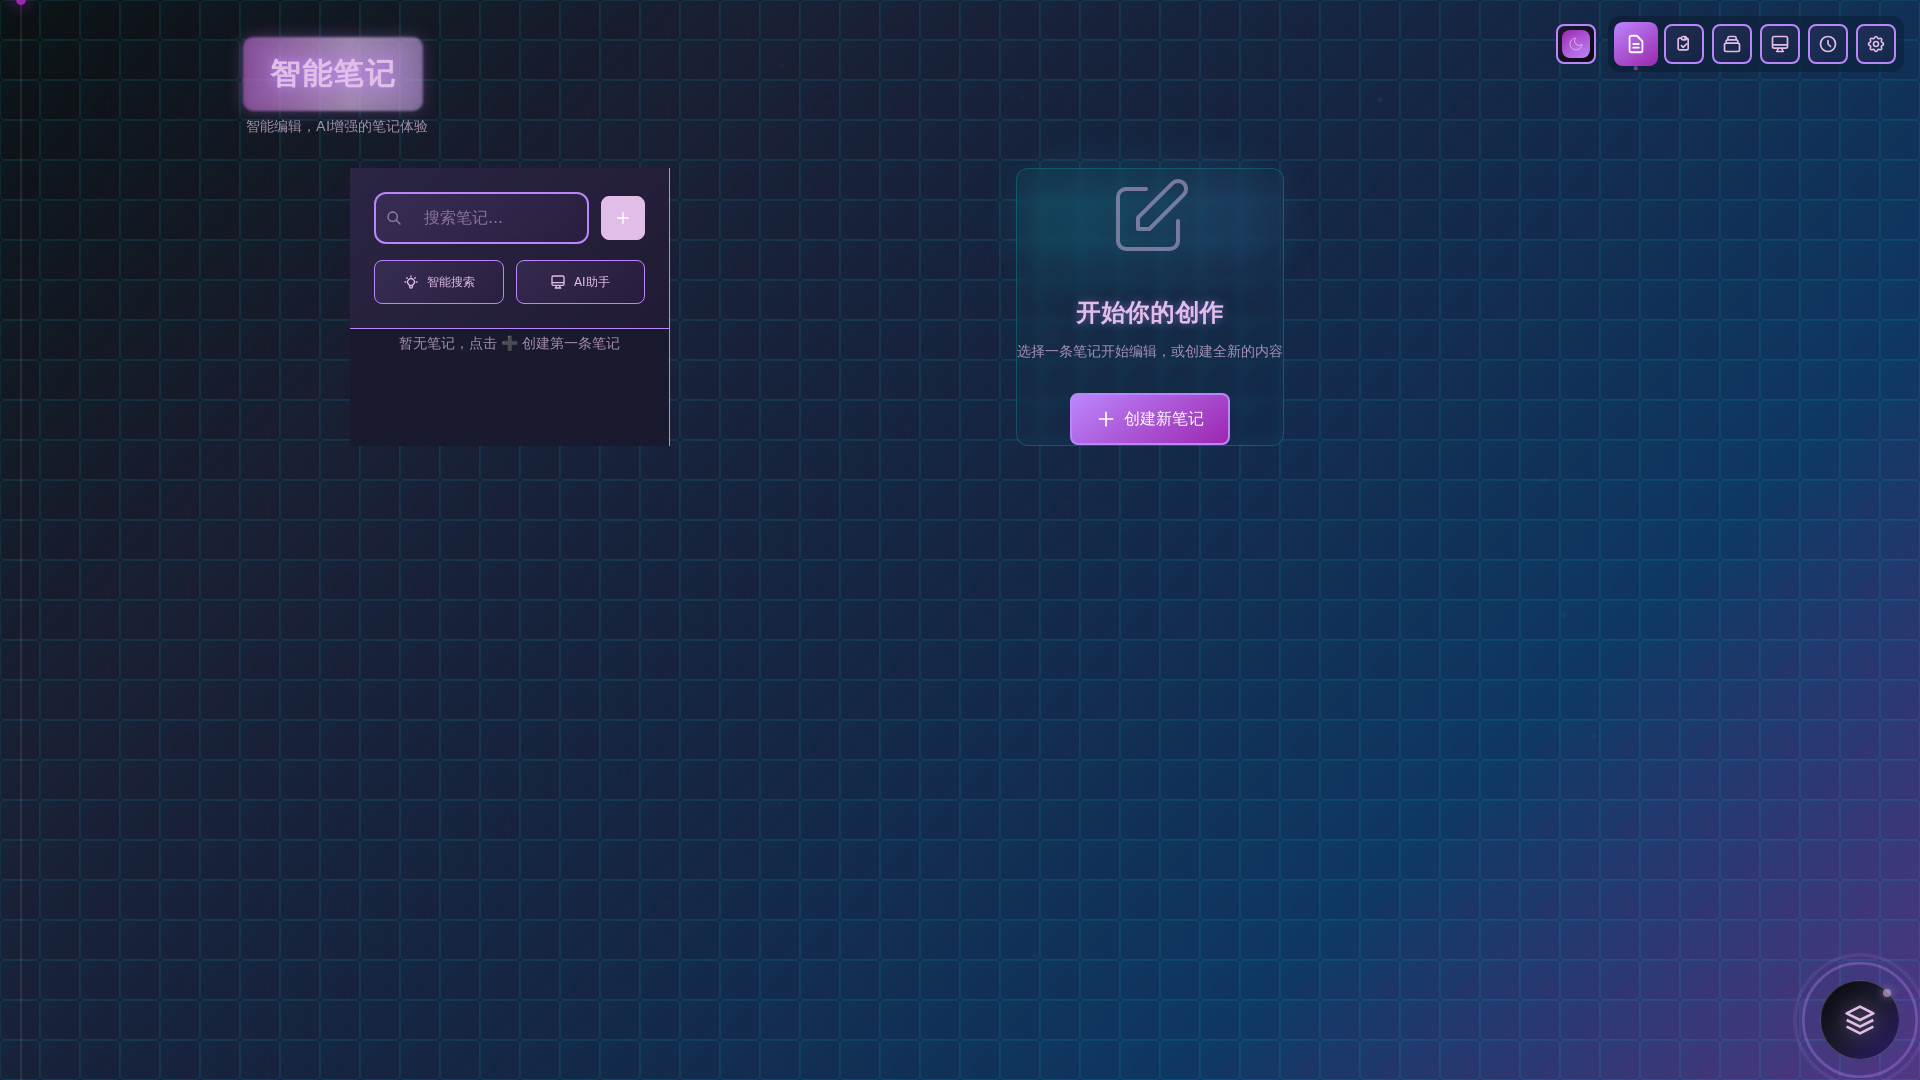